Navigates to the practice page and waits for it to fully load.

Starting URL: https://rahulshettyacademy.com/AutomationPractice/

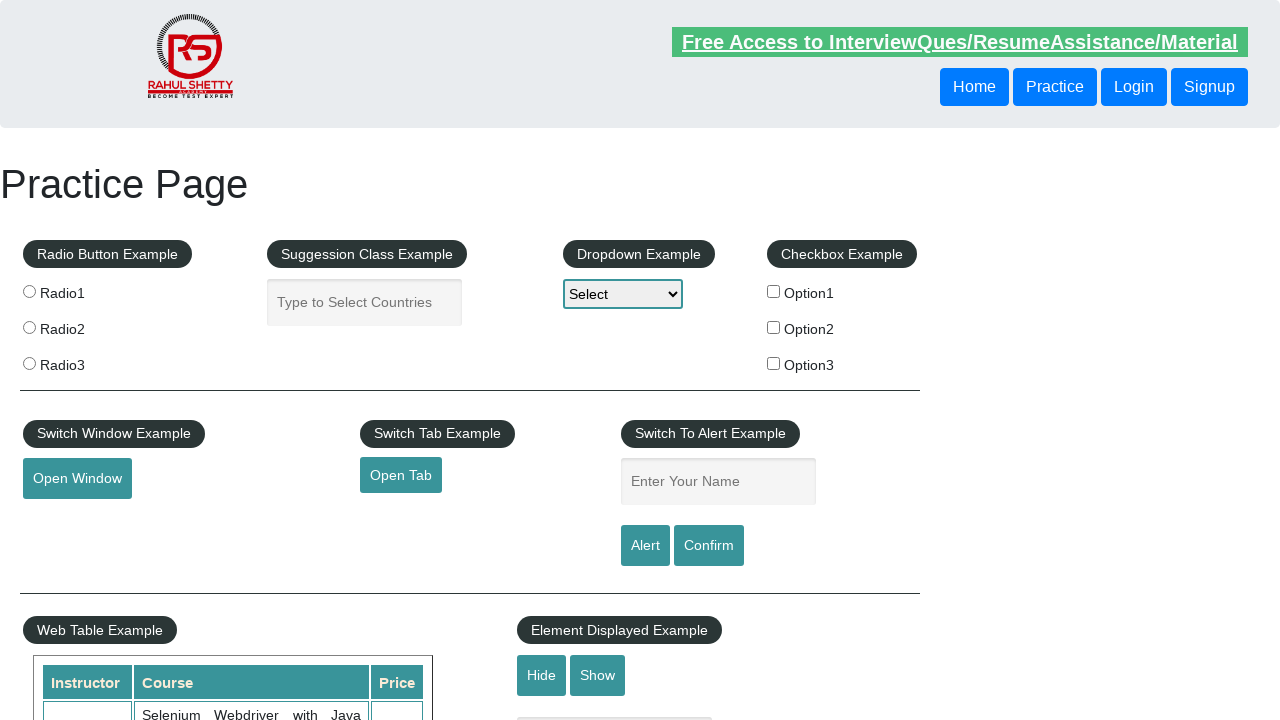

Waited for page to reach networkidle load state
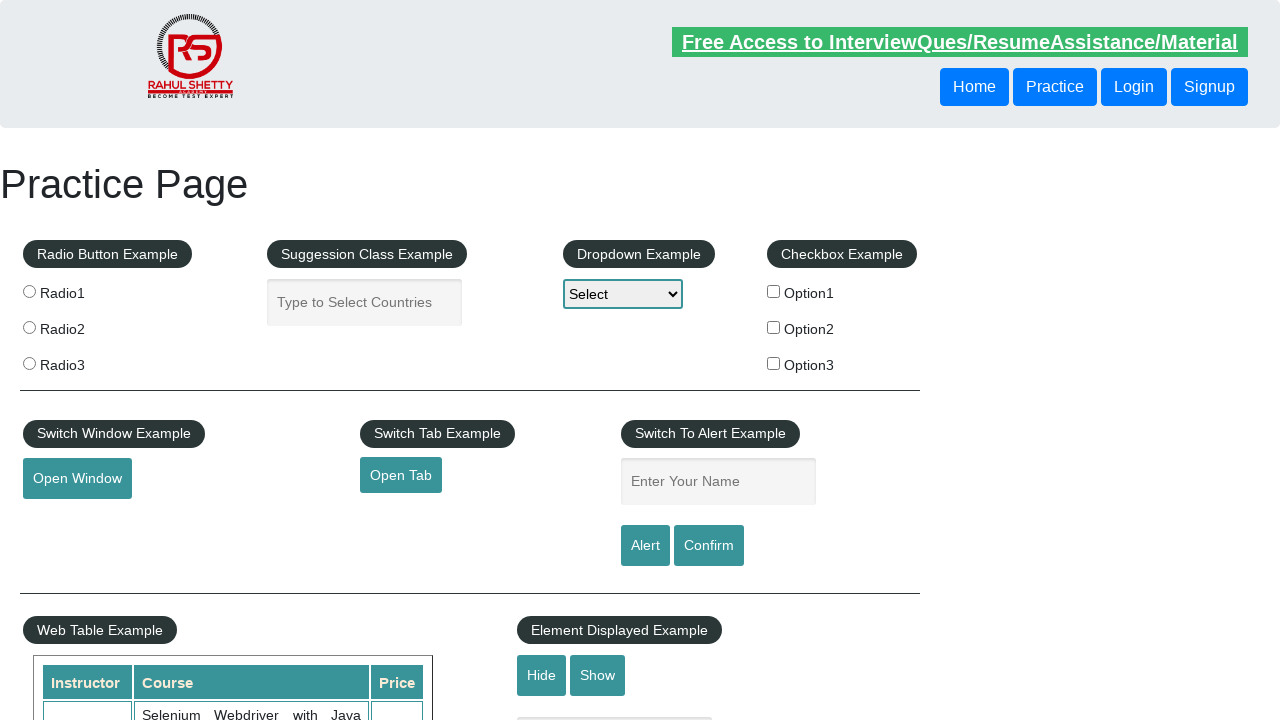

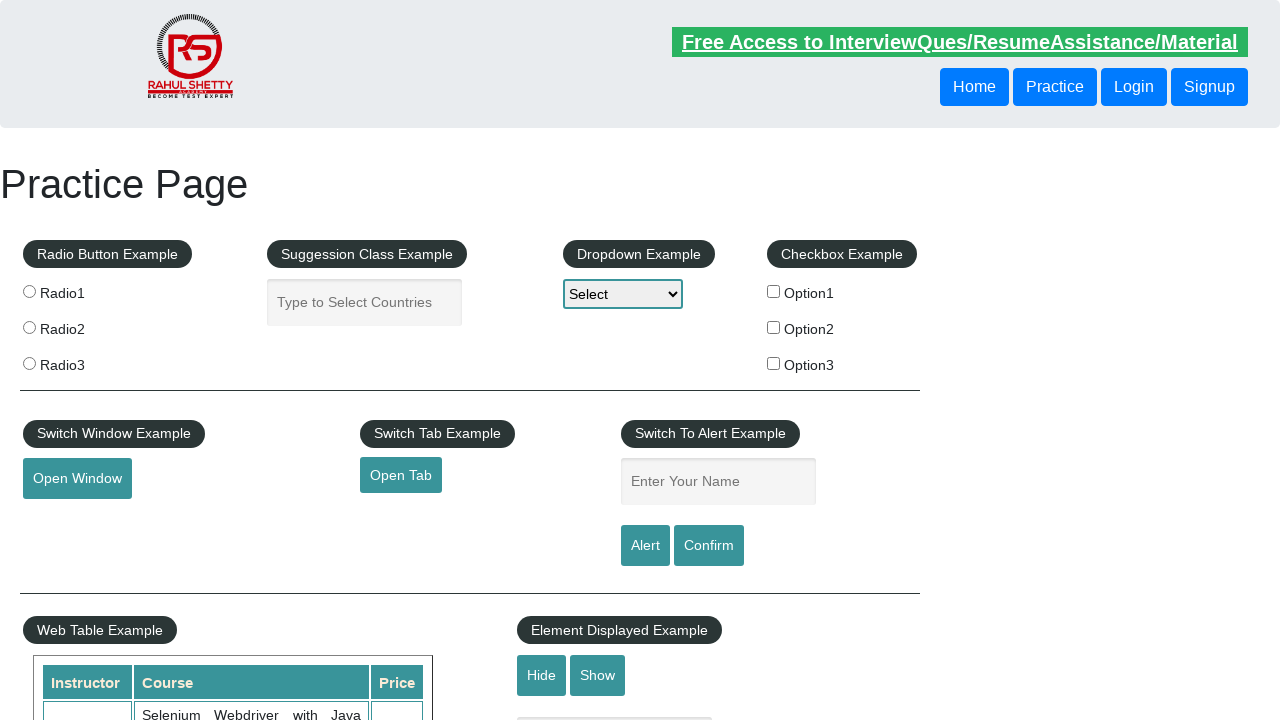